Tests window handling functionality by clicking a button to open a new tab, switching to it, and extracting text from the new window

Starting URL: https://demoqa.com/browser-windows

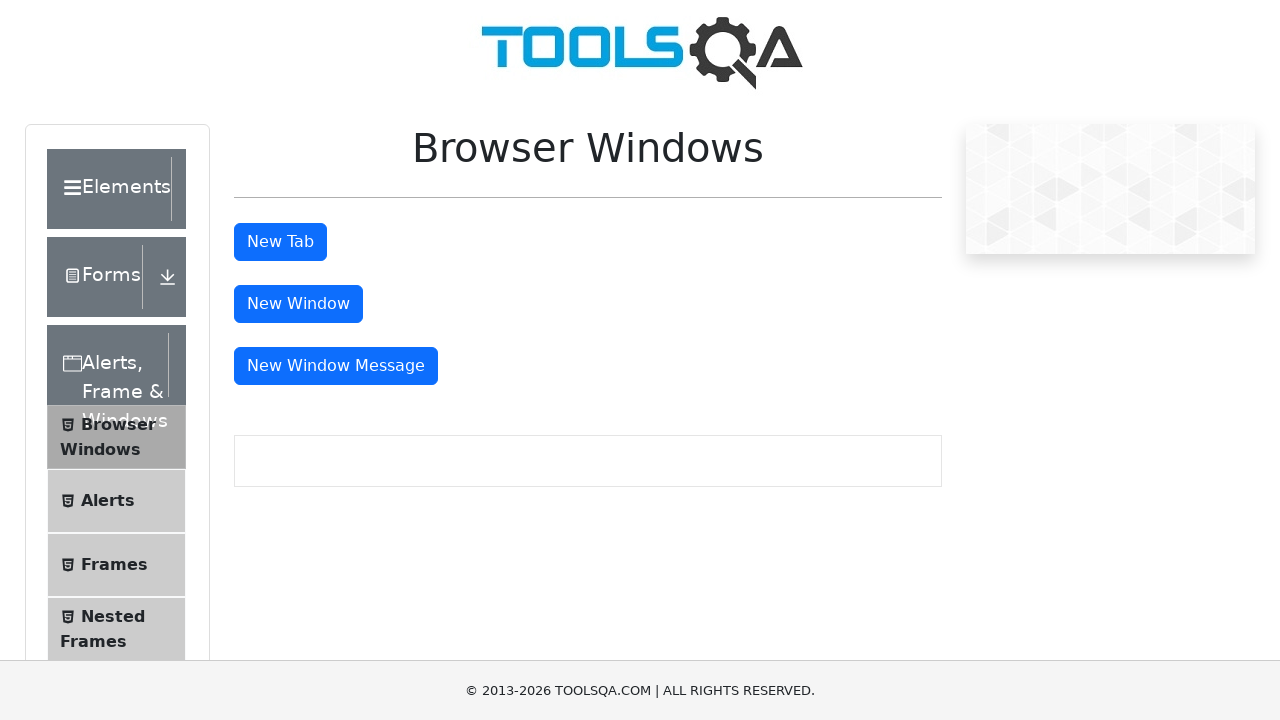

Clicked button to open new tab at (280, 242) on #tabButton
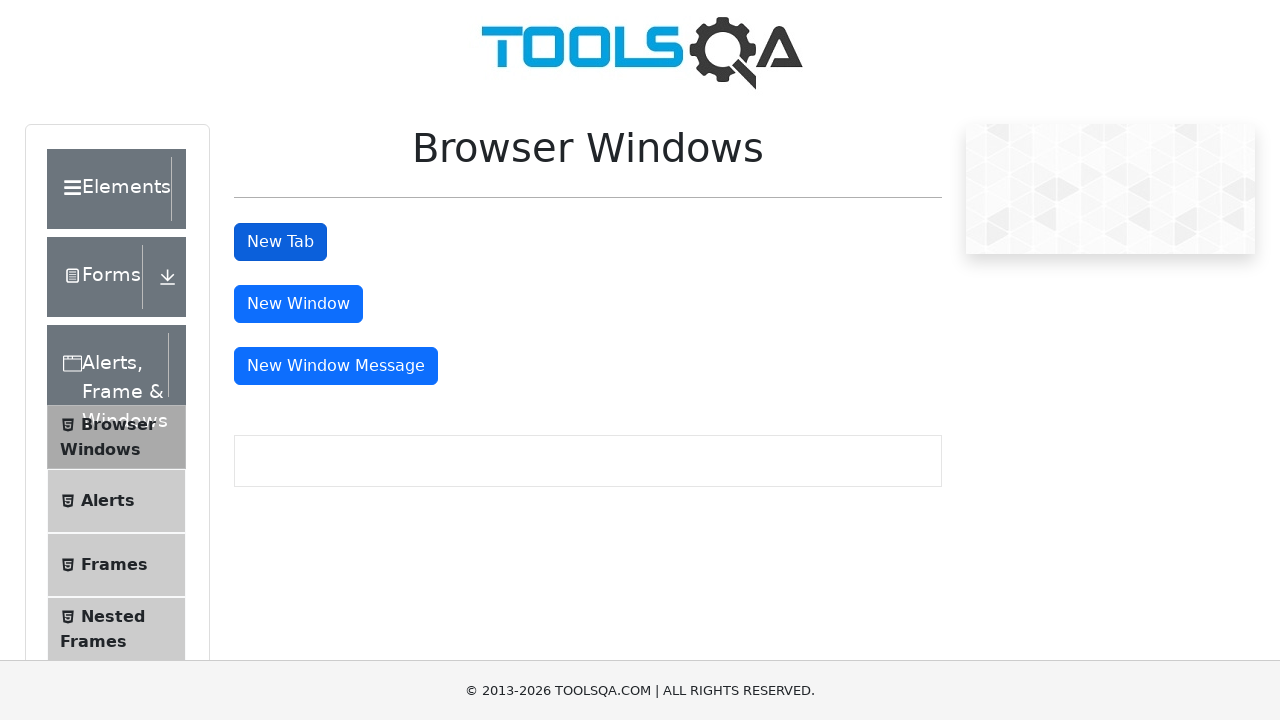

Clicked button and new tab opened at (280, 242) on #tabButton
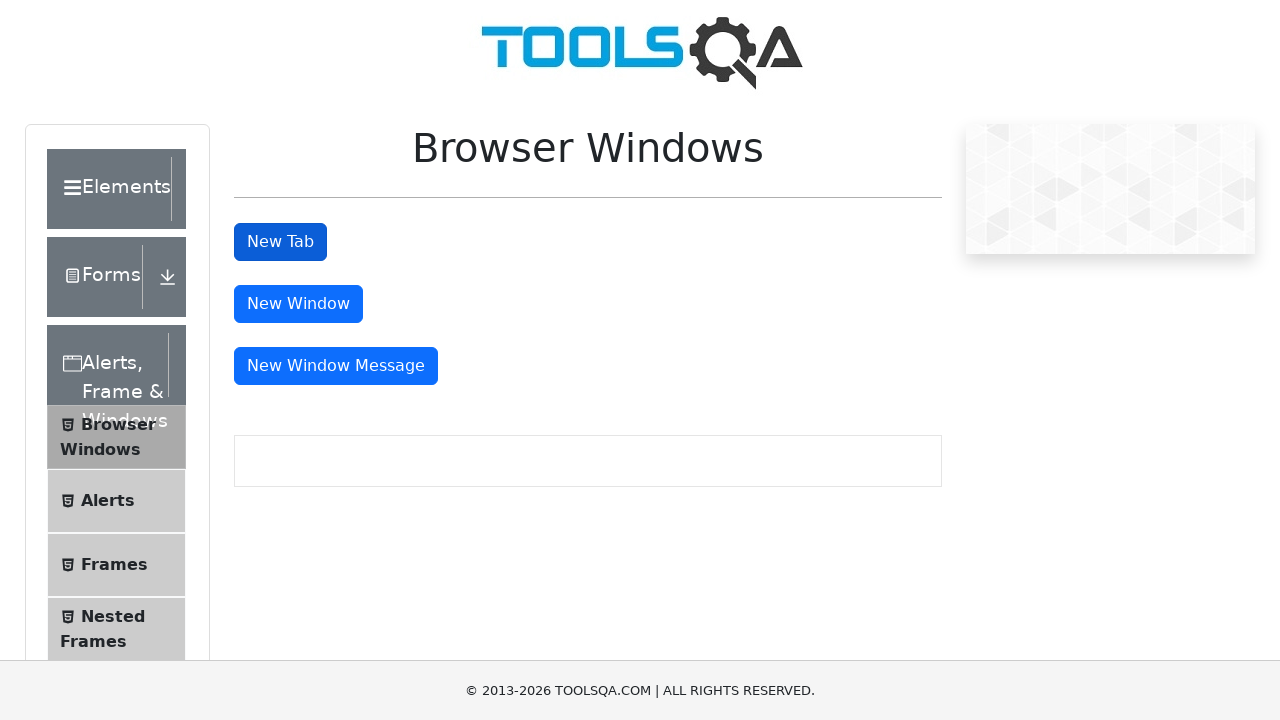

New tab page loaded completely
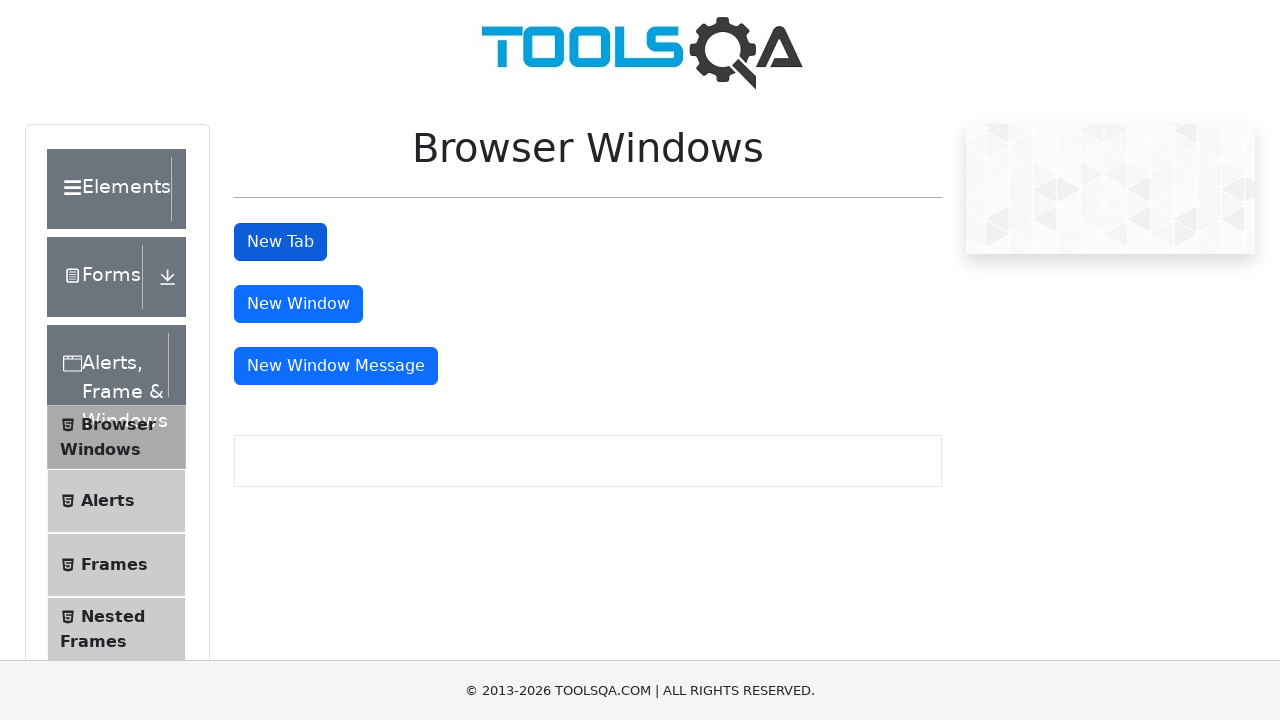

Extracted text from new tab: This is a sample page
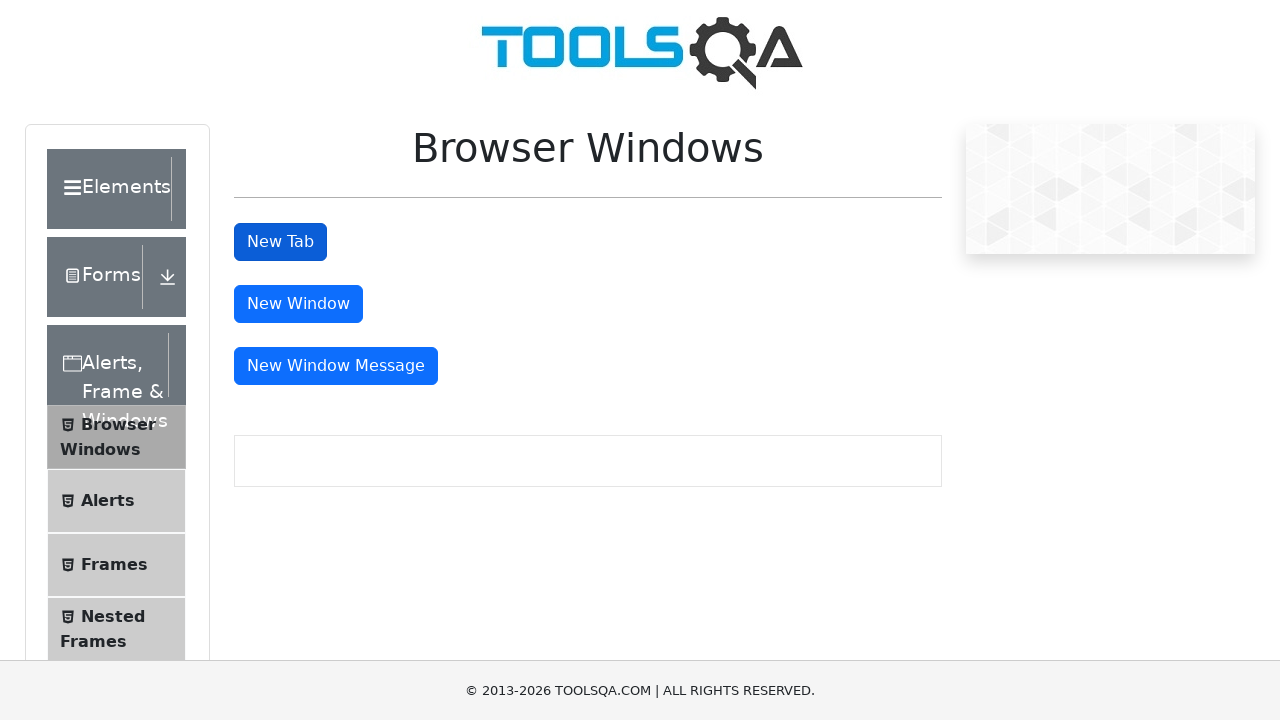

Closed the new tab
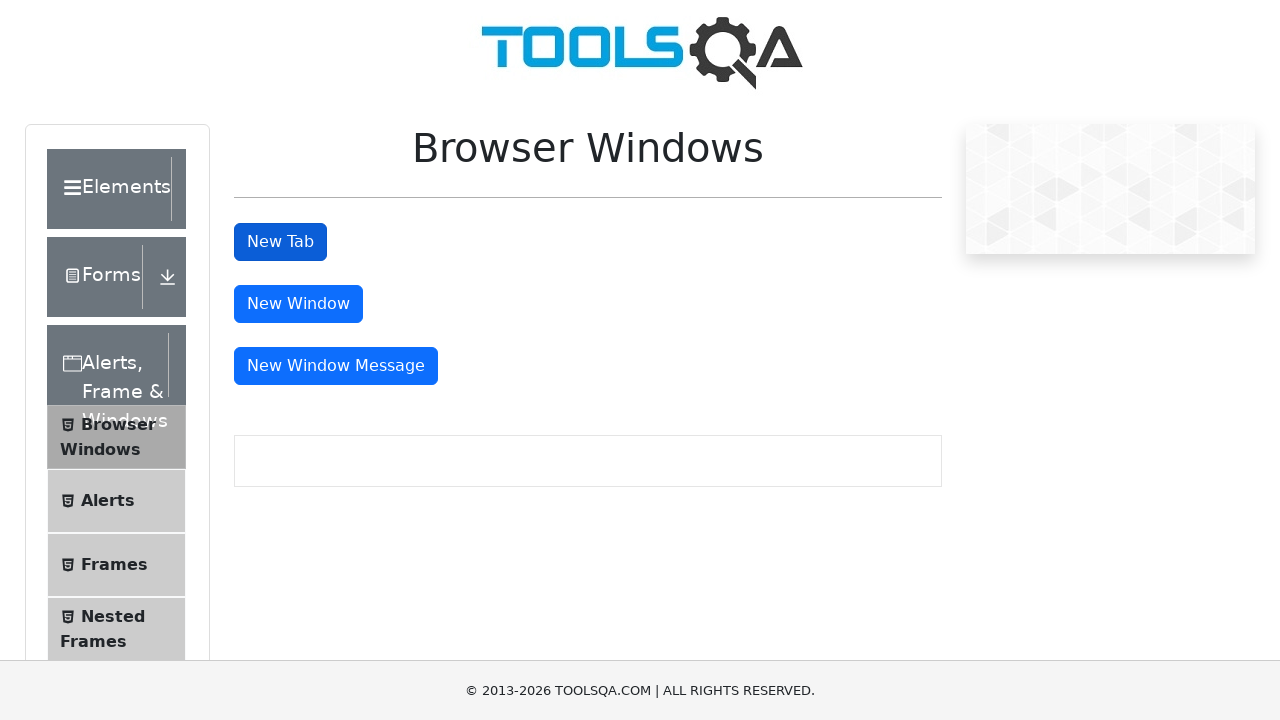

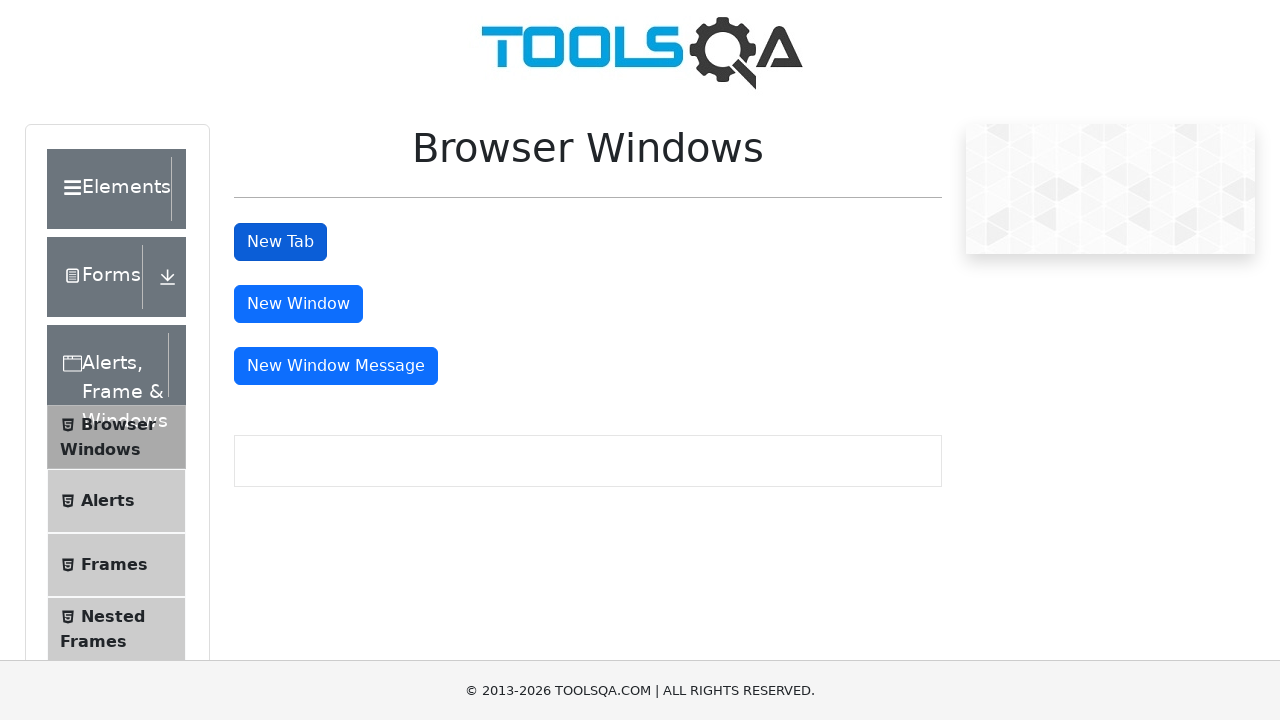